Tests navigation to the Autocomplete page by clicking the autocomplete link and verifying the page header displays "Autocomplete"

Starting URL: https://formy-project.herokuapp.com/

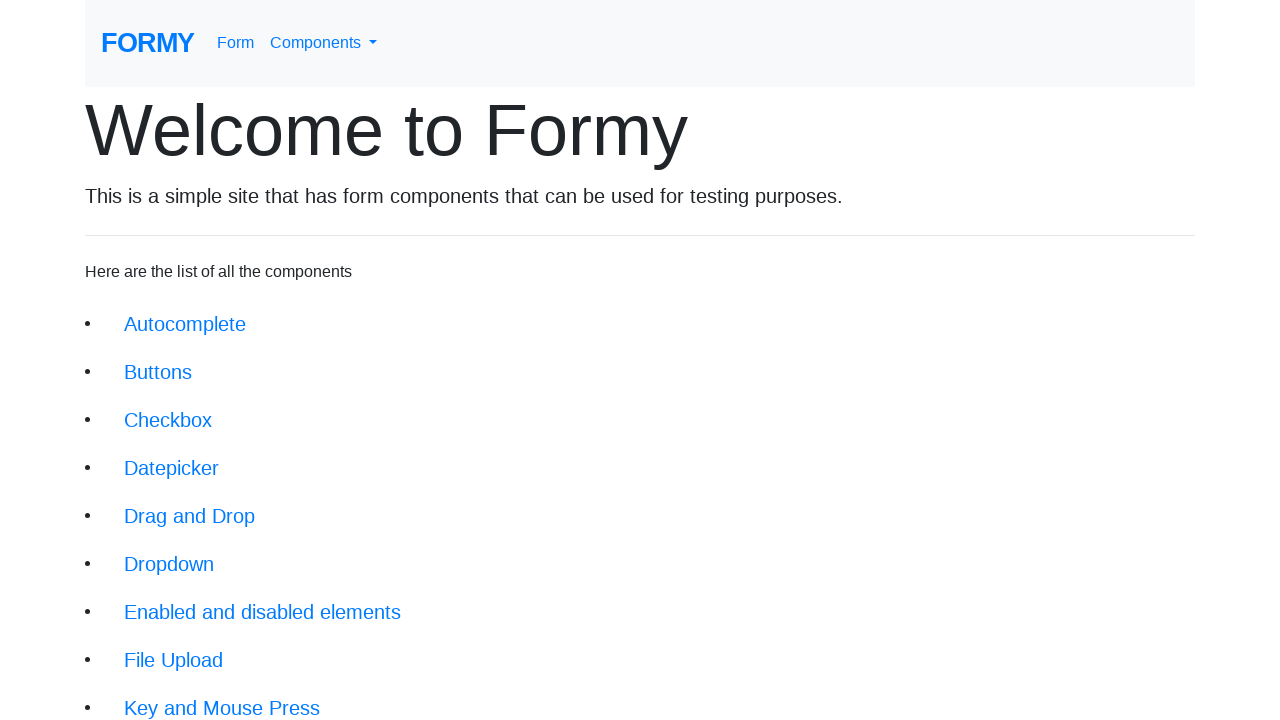

Clicked autocomplete link to navigate to autocomplete page at (185, 324) on xpath=//li/a[@href='/autocomplete']
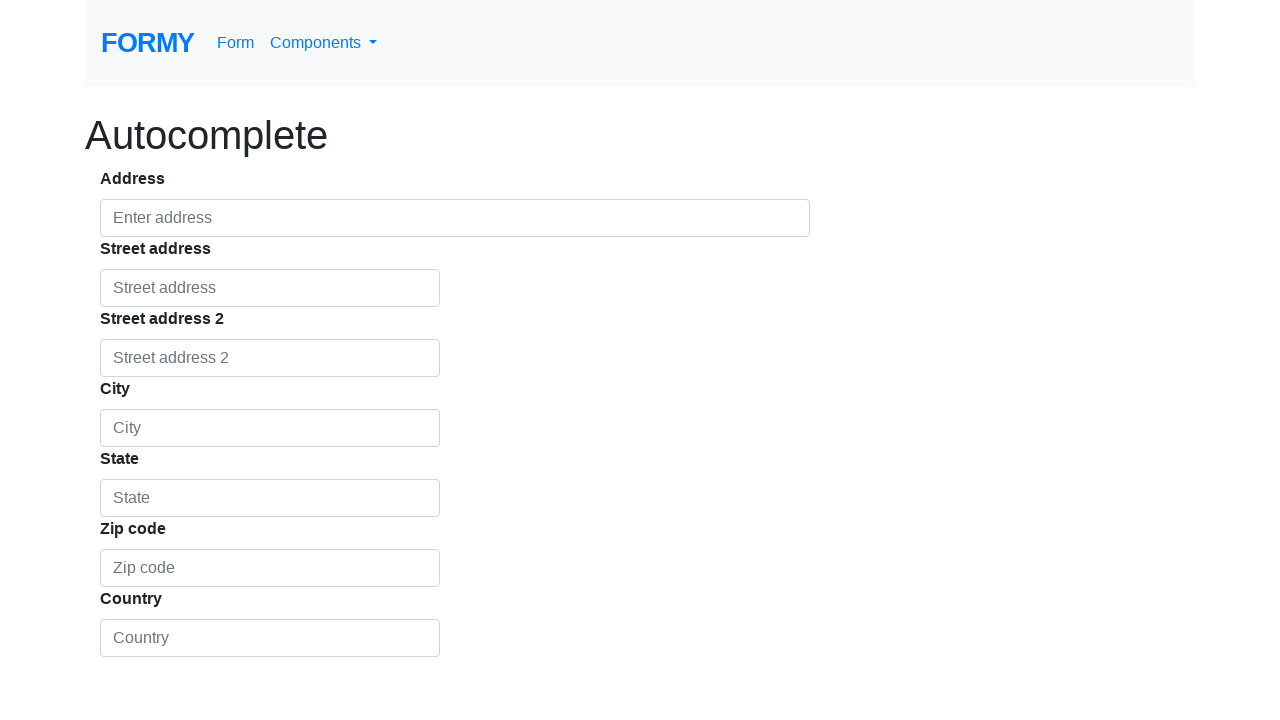

Autocomplete page loaded - h1 header element found
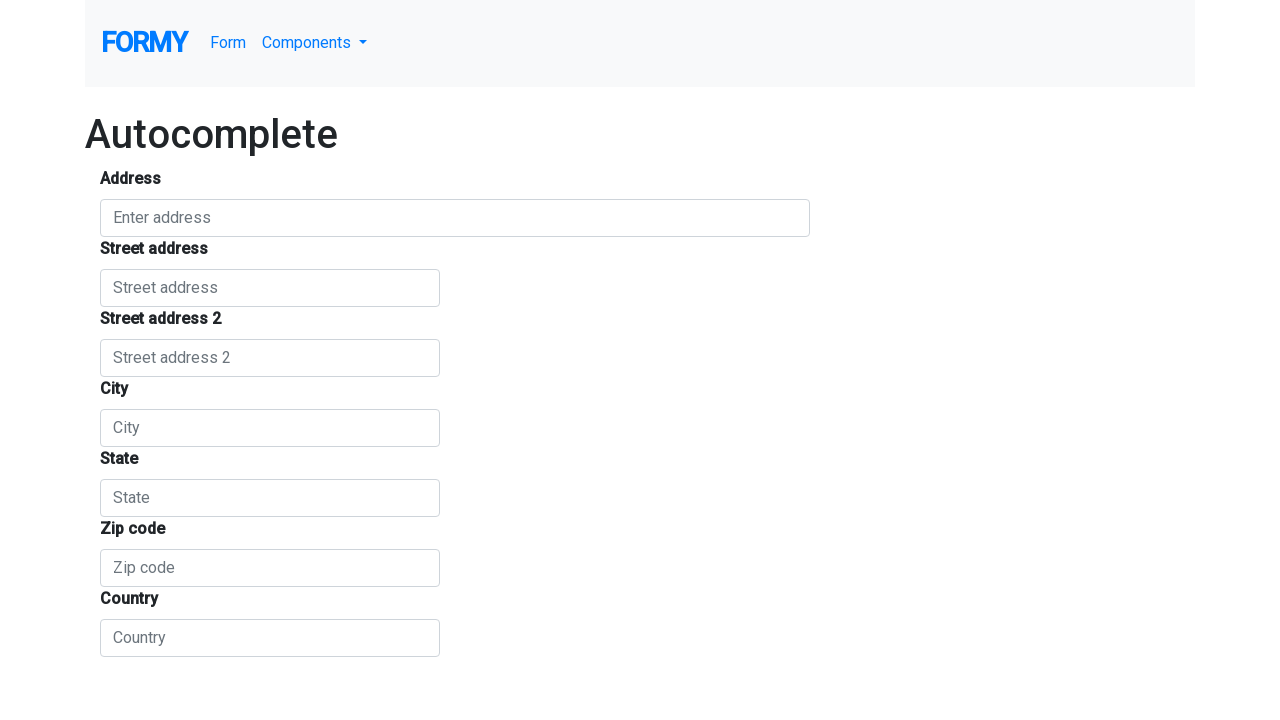

Retrieved header text: 'Autocomplete'
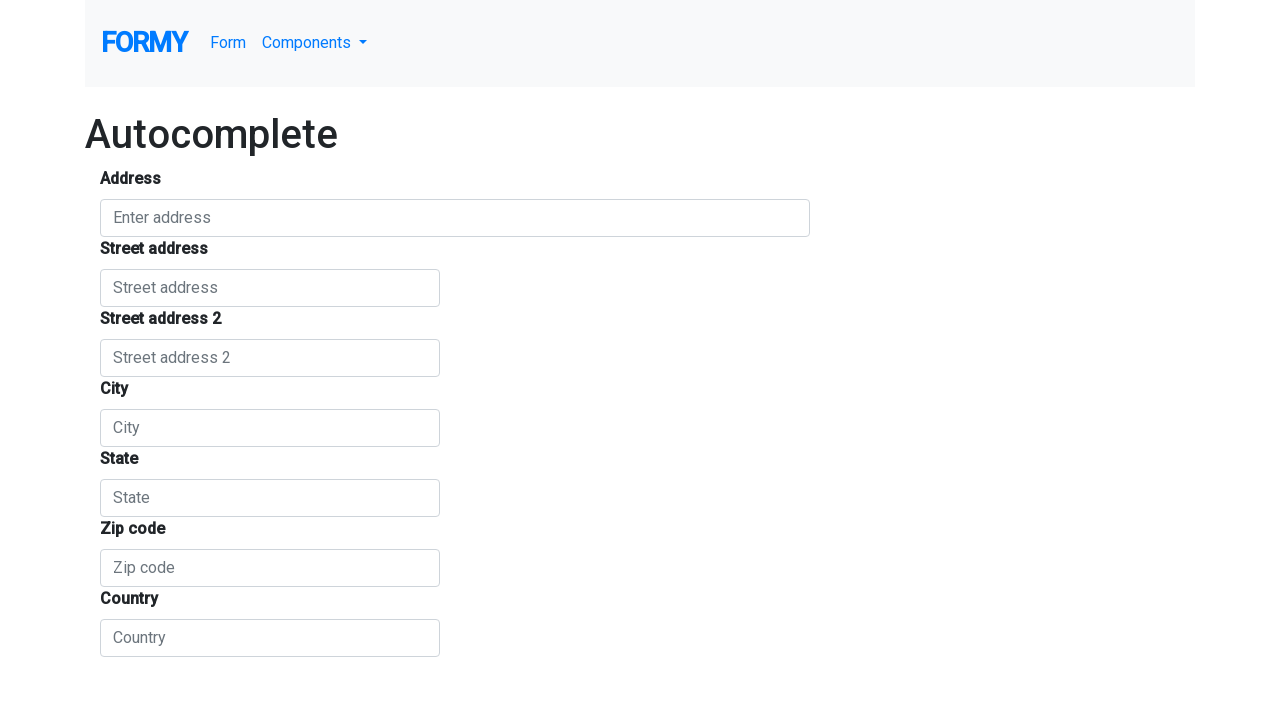

Verified page header displays 'Autocomplete' - test passed
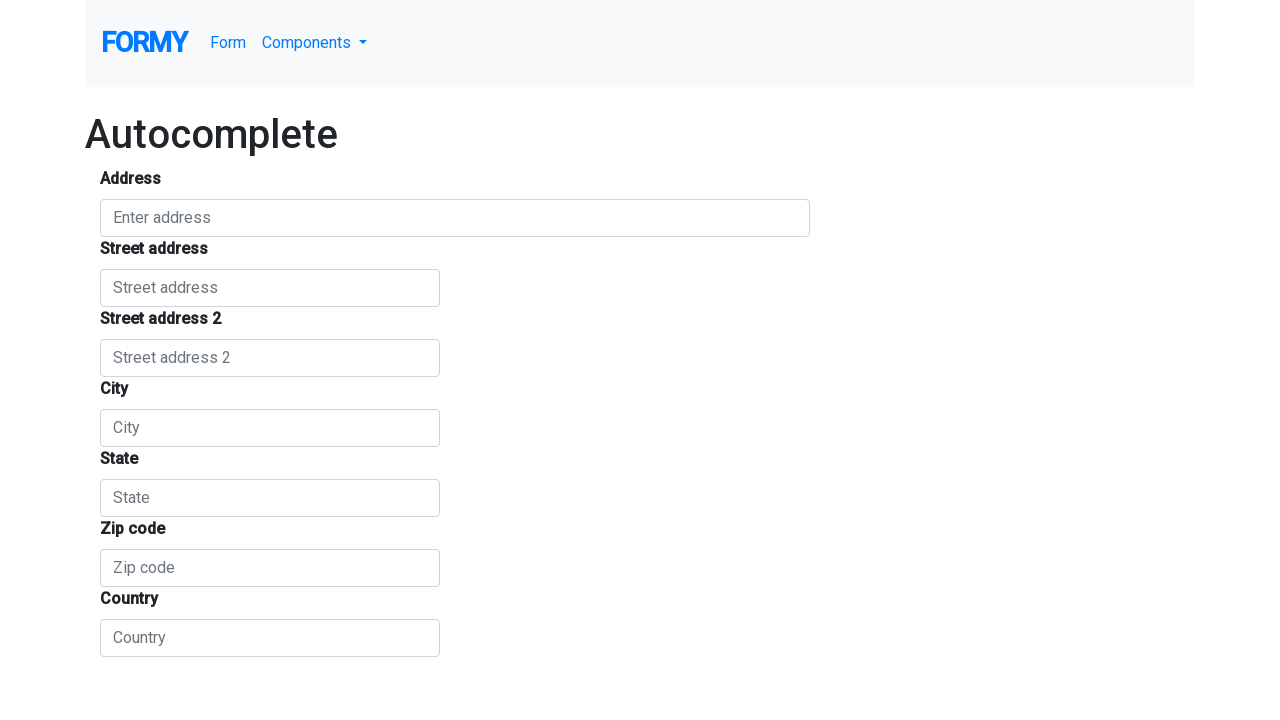

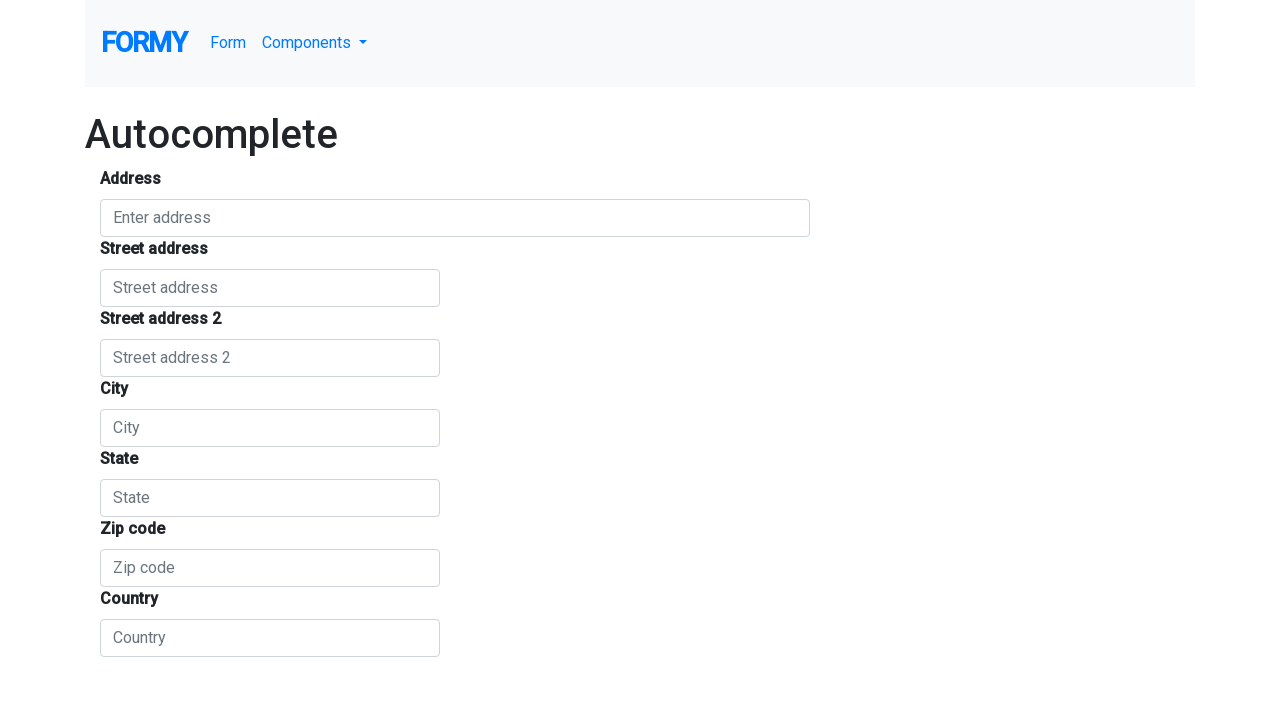